Tests the OrangeHRM 30-day trial signup form by filling in the email field

Starting URL: https://www.orangehrm.com/orangehrm-30-day-trial/

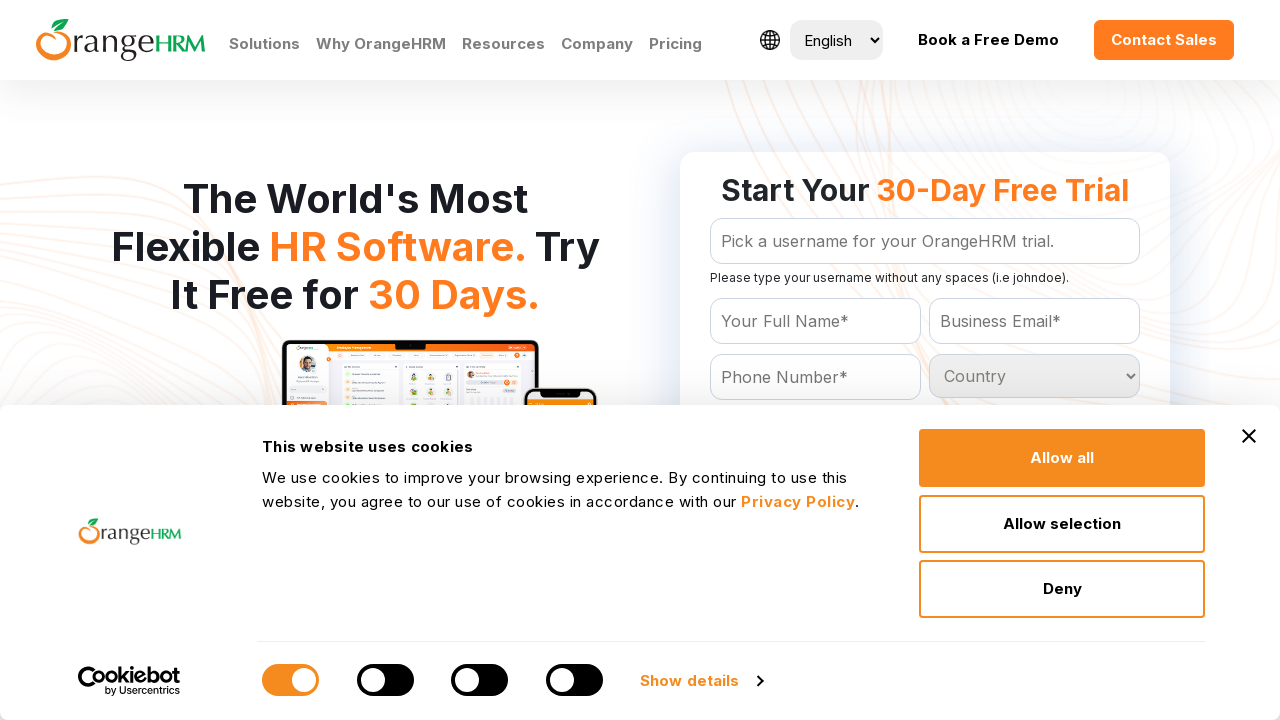

Navigated to OrangeHRM 30-day trial signup page
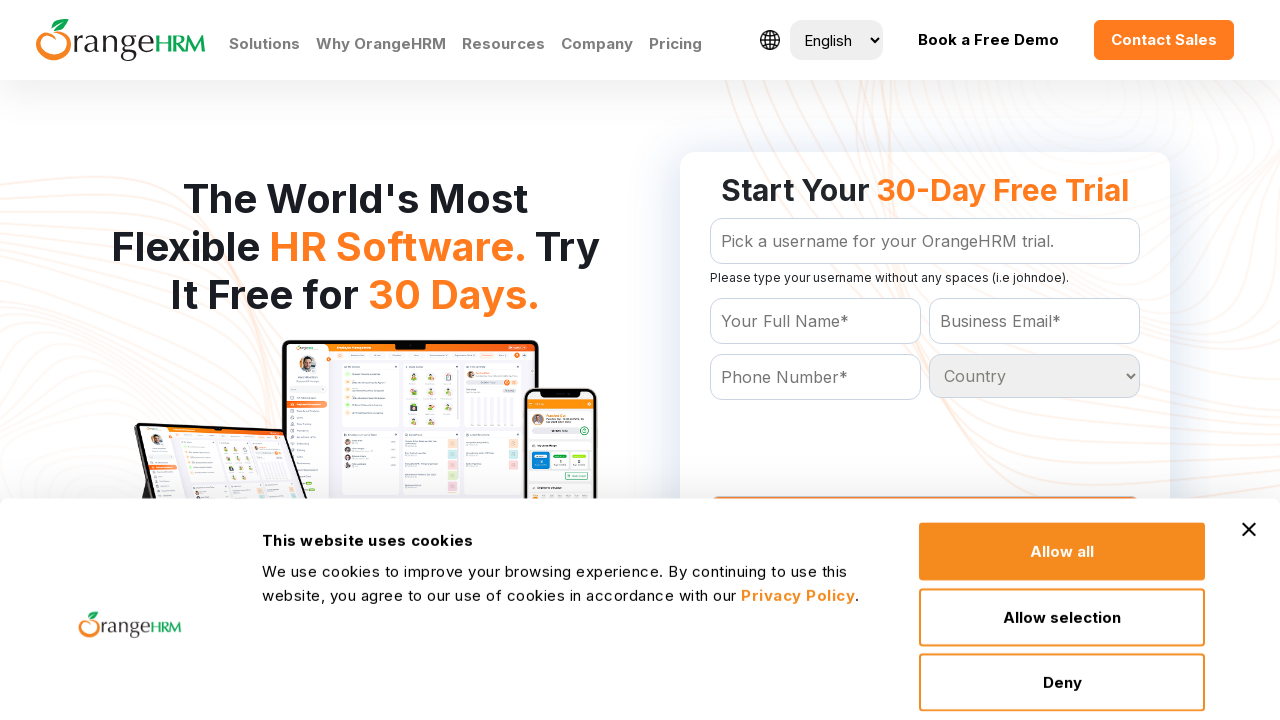

Filled email field with 'kalpesh.tester@gmail.com' in the trial signup form on #Form_getForm_Email
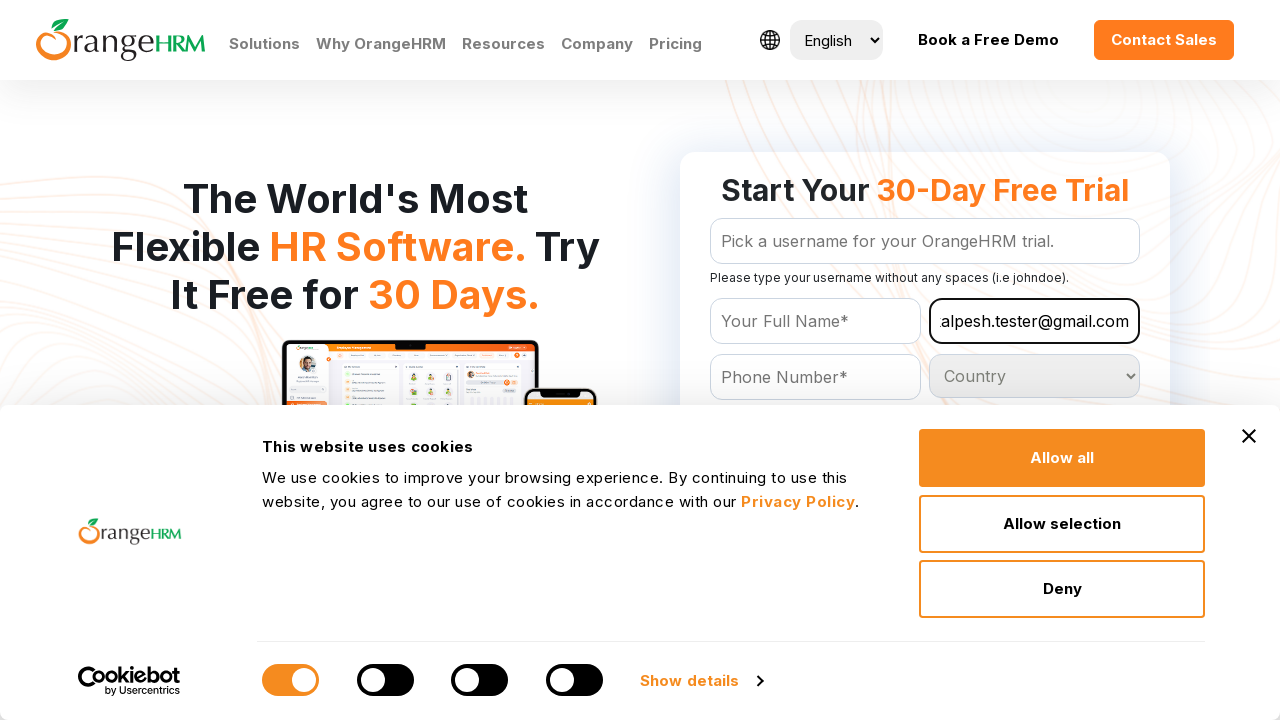

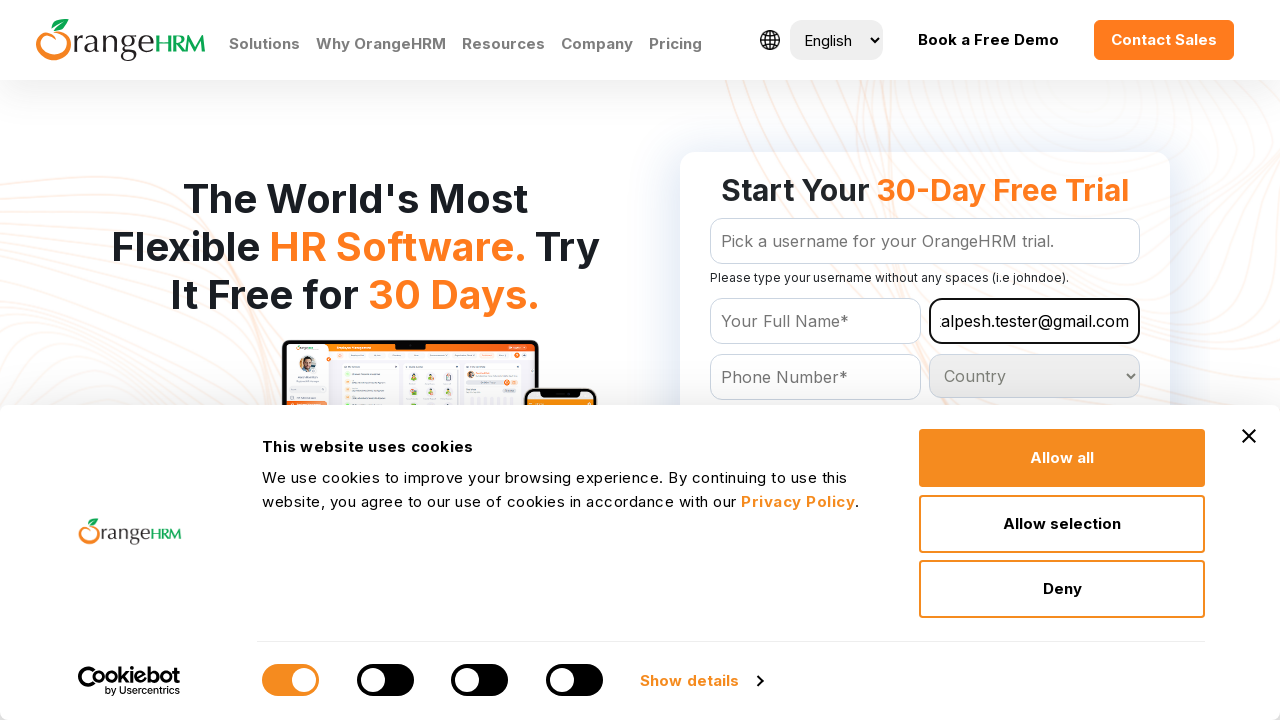